Tests browser window manipulation by setting the window to fullscreen, repositioning it, and resizing it to specific dimensions on a personal website.

Starting URL: https://www.fatiholcay.com

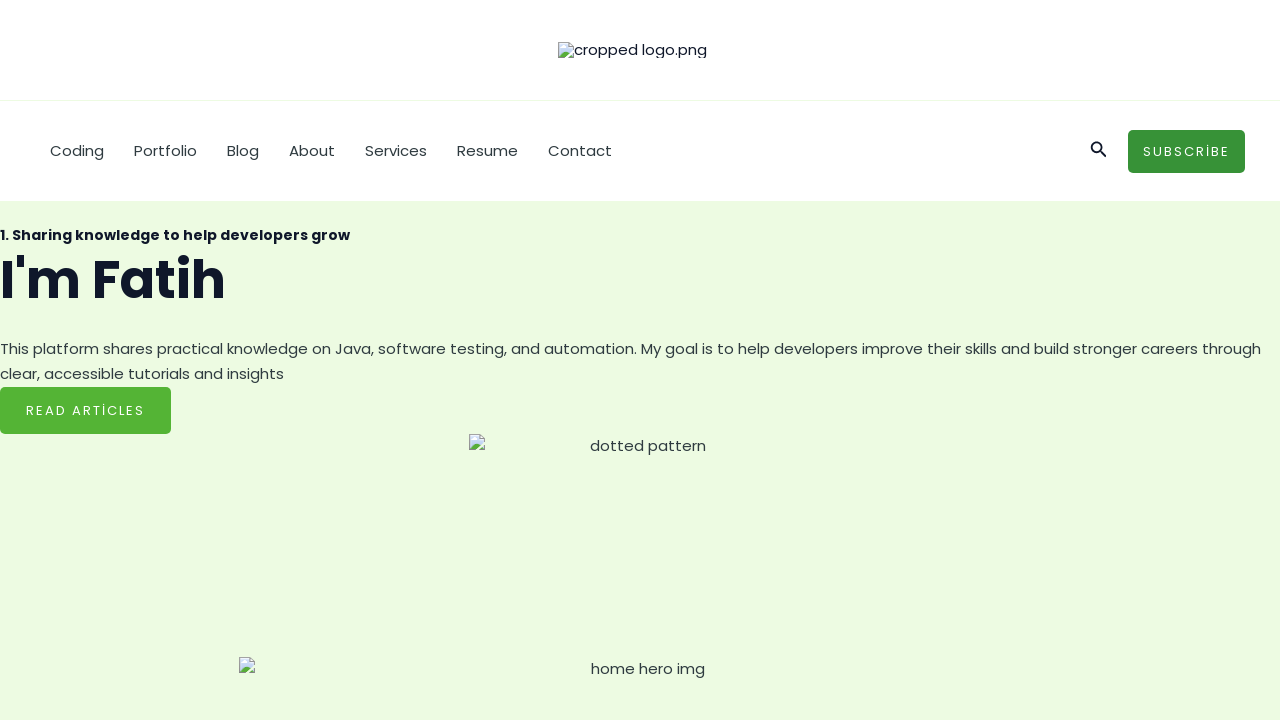

Set viewport to fullscreen dimensions (1920x1080)
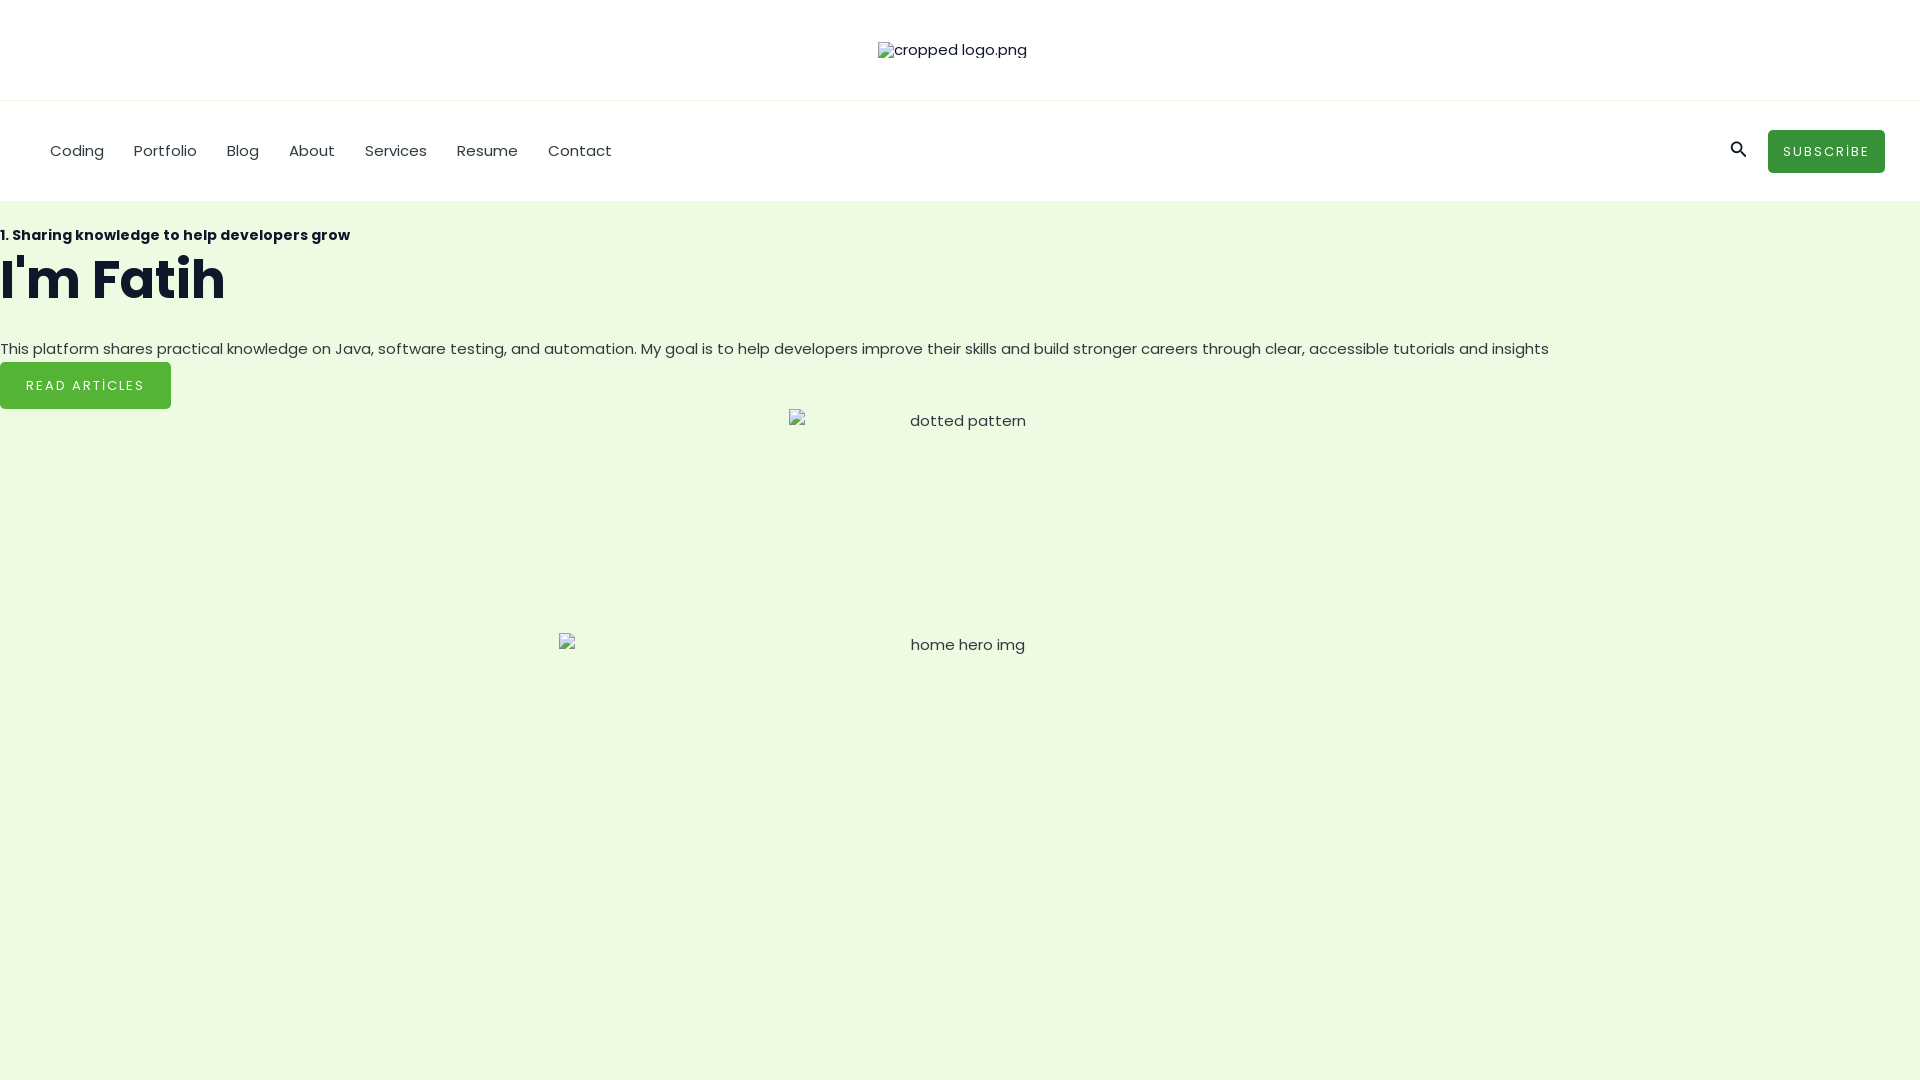

Waited 1 second to observe fullscreen viewport
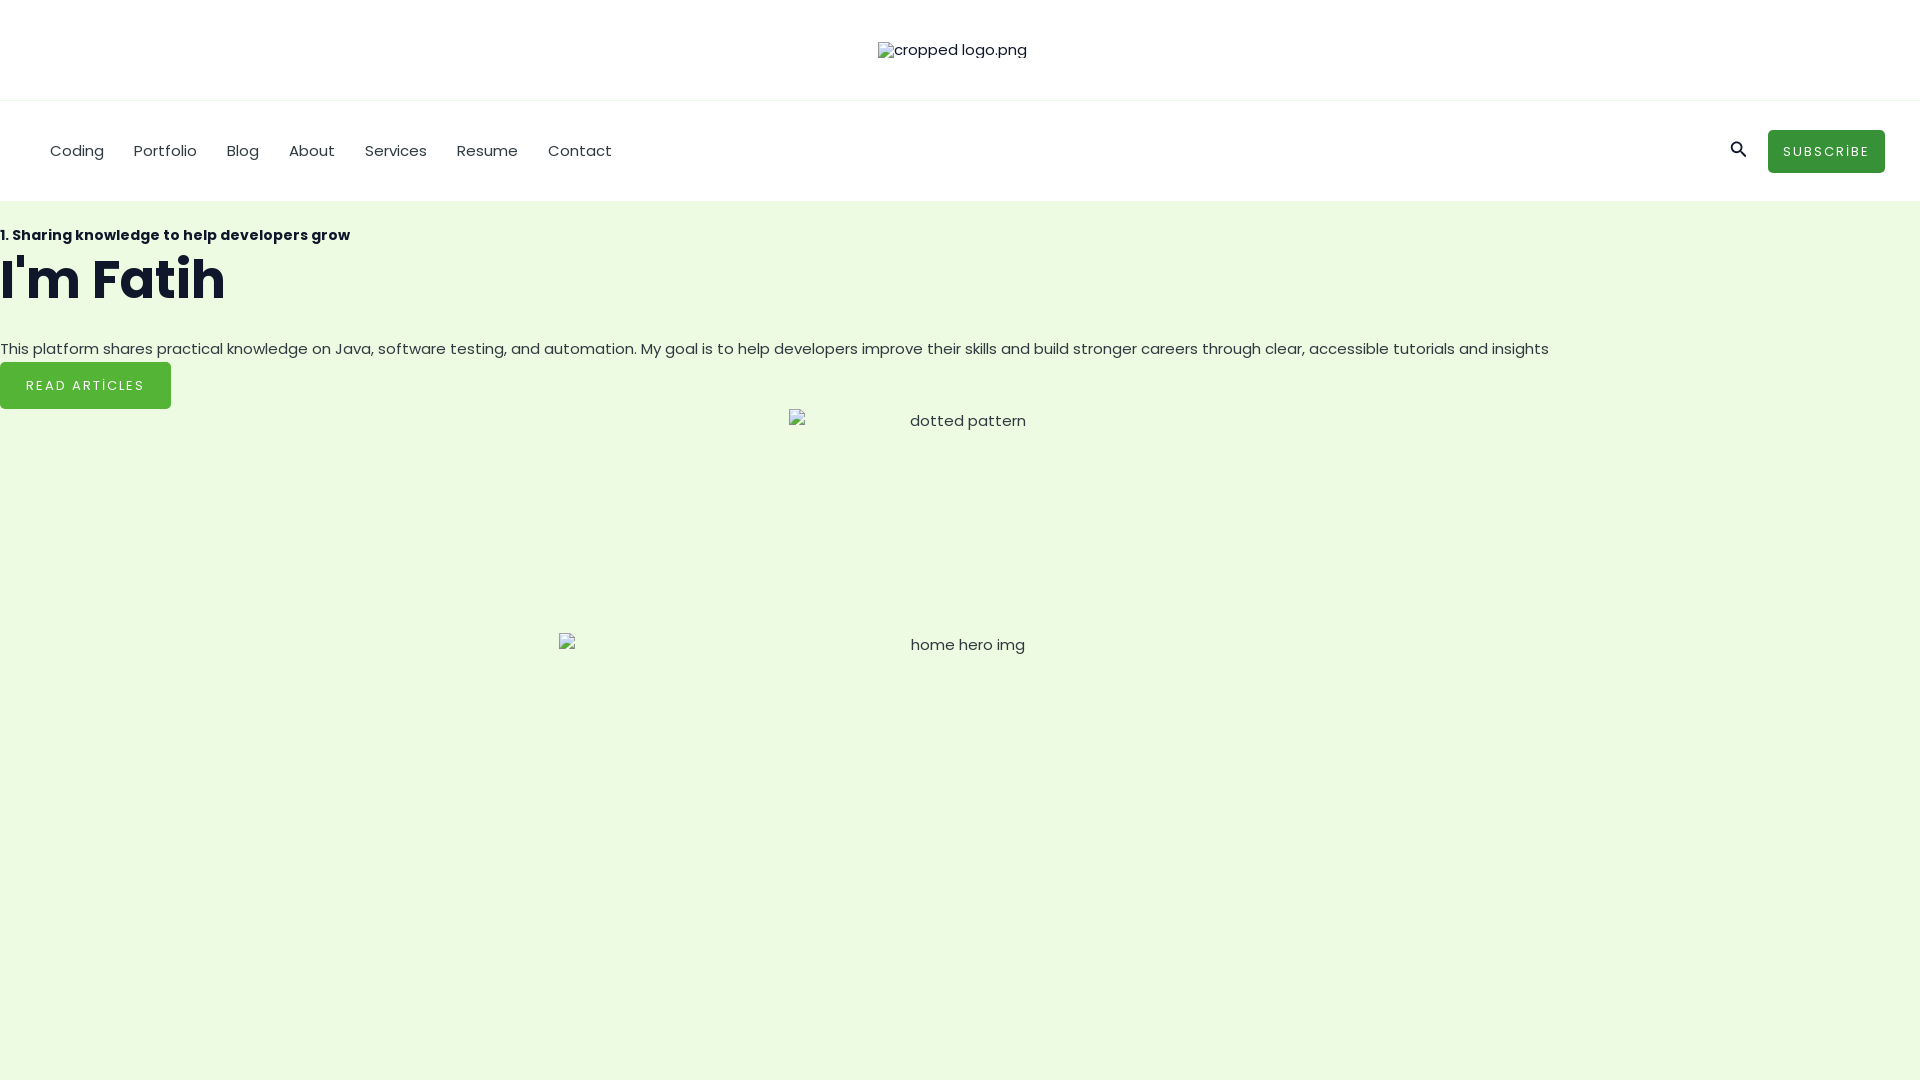

Resized viewport to 500x500 dimensions
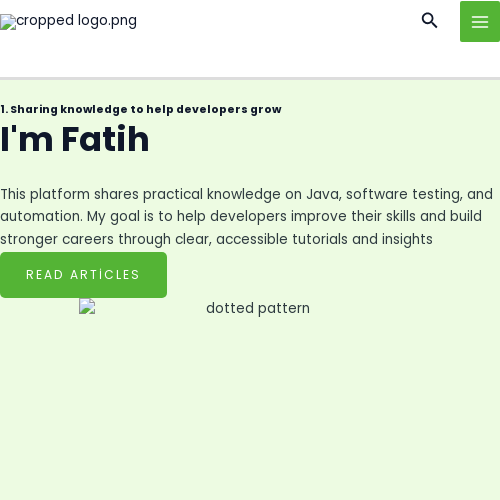

Waited 1 second to observe resized viewport
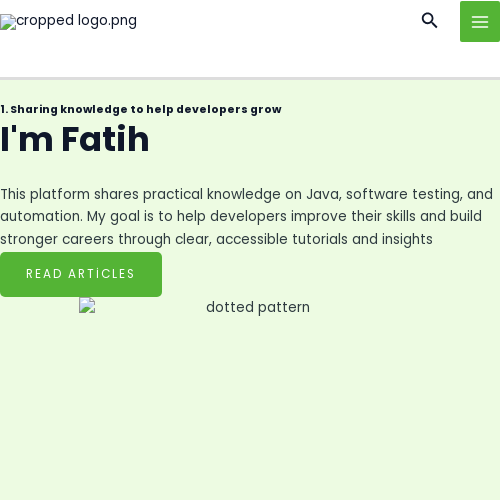

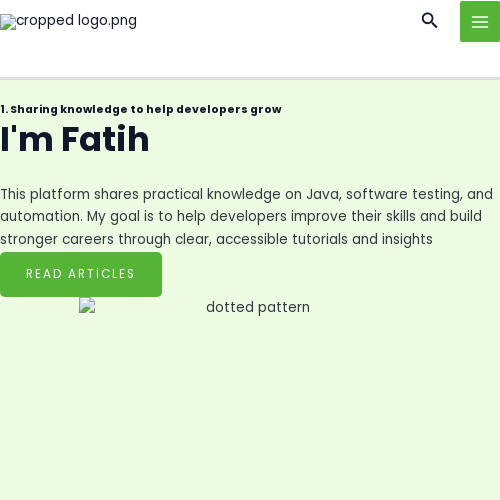